Tests confirmation alert handling by clicking a button to trigger a confirmation dialog and accepting it

Starting URL: https://testpages.herokuapp.com/styled/alerts/alert-test.html

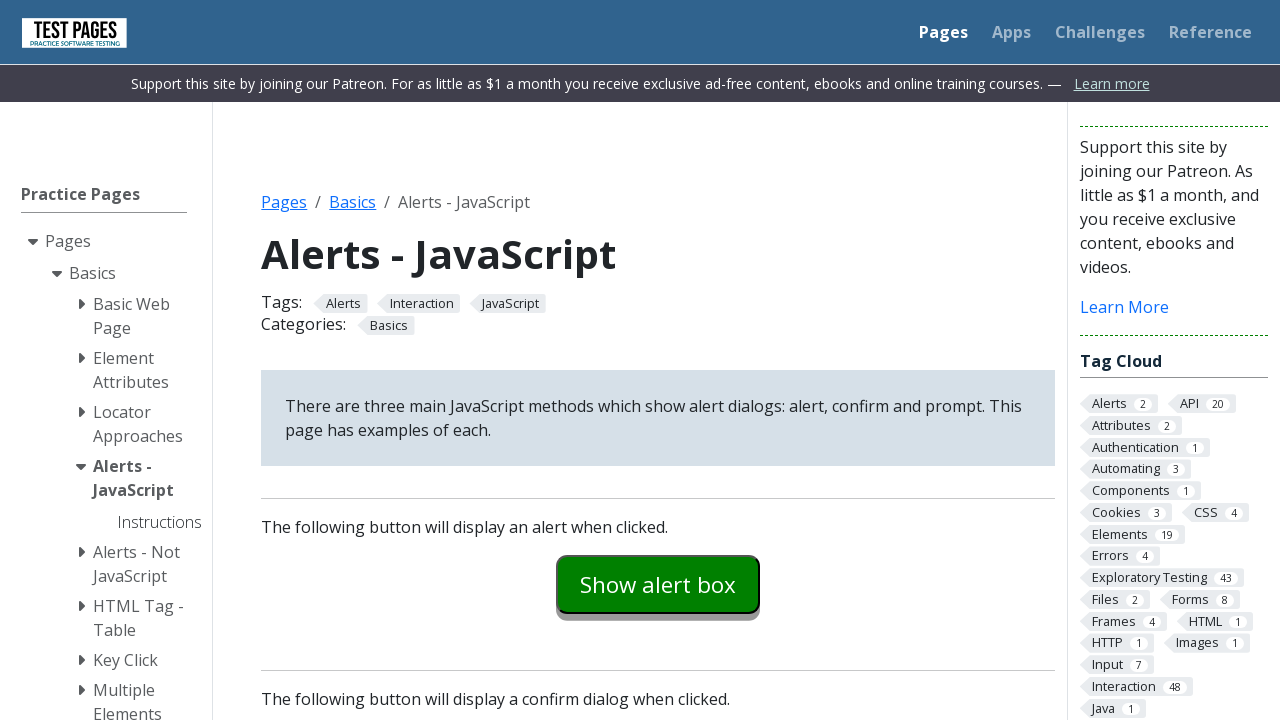

Clicked 'Show confirm box' button to trigger confirmation alert at (658, 360) on #confirmexample
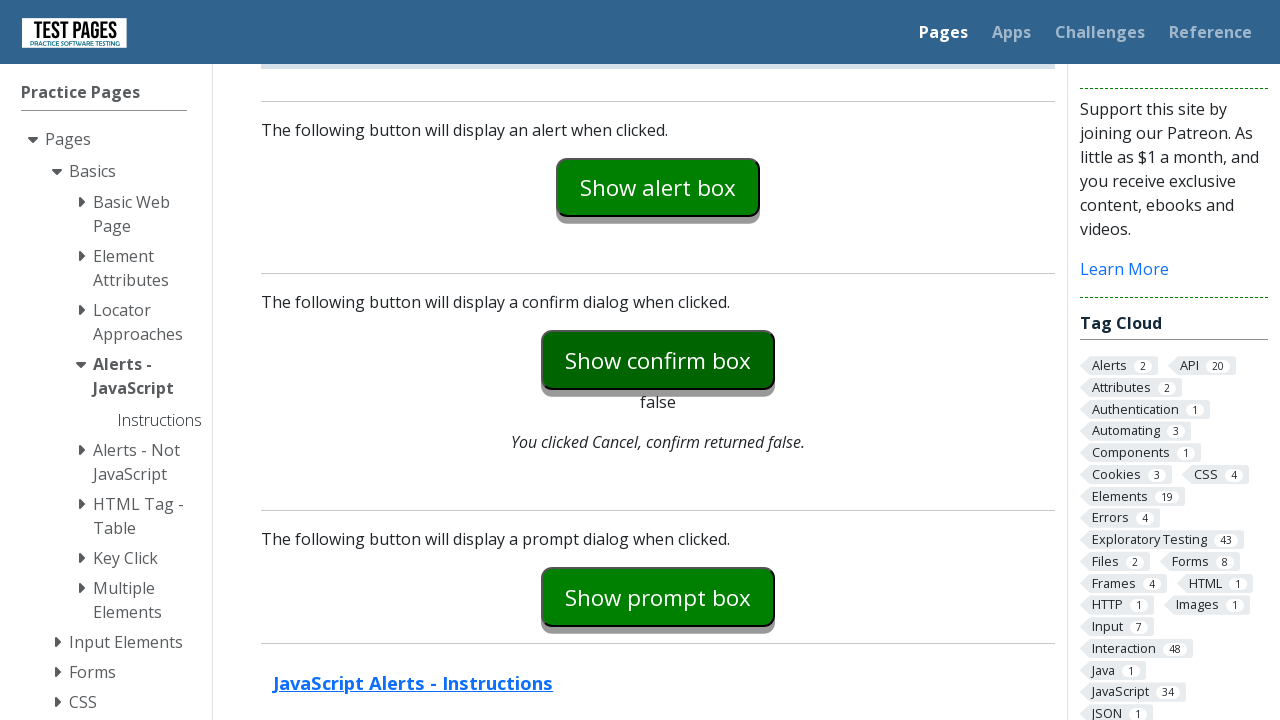

Set up dialog handler to accept confirmation alert
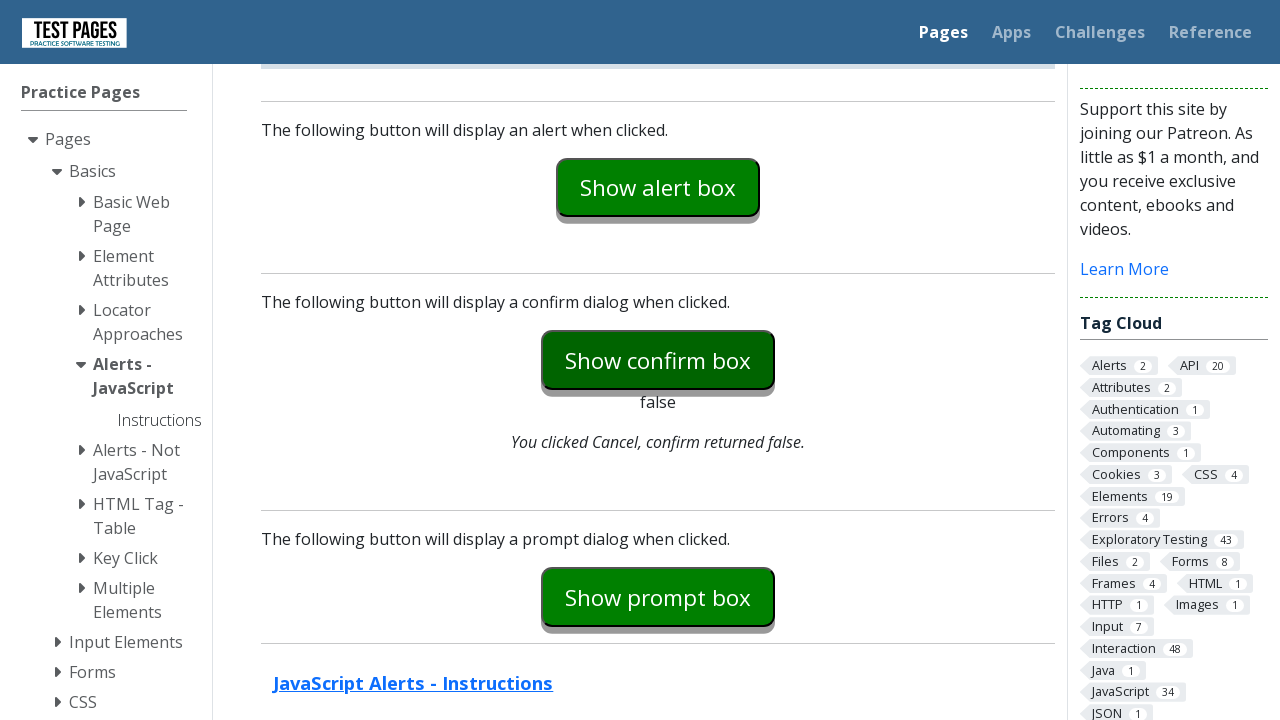

Scrolled down the page by 250 pixels
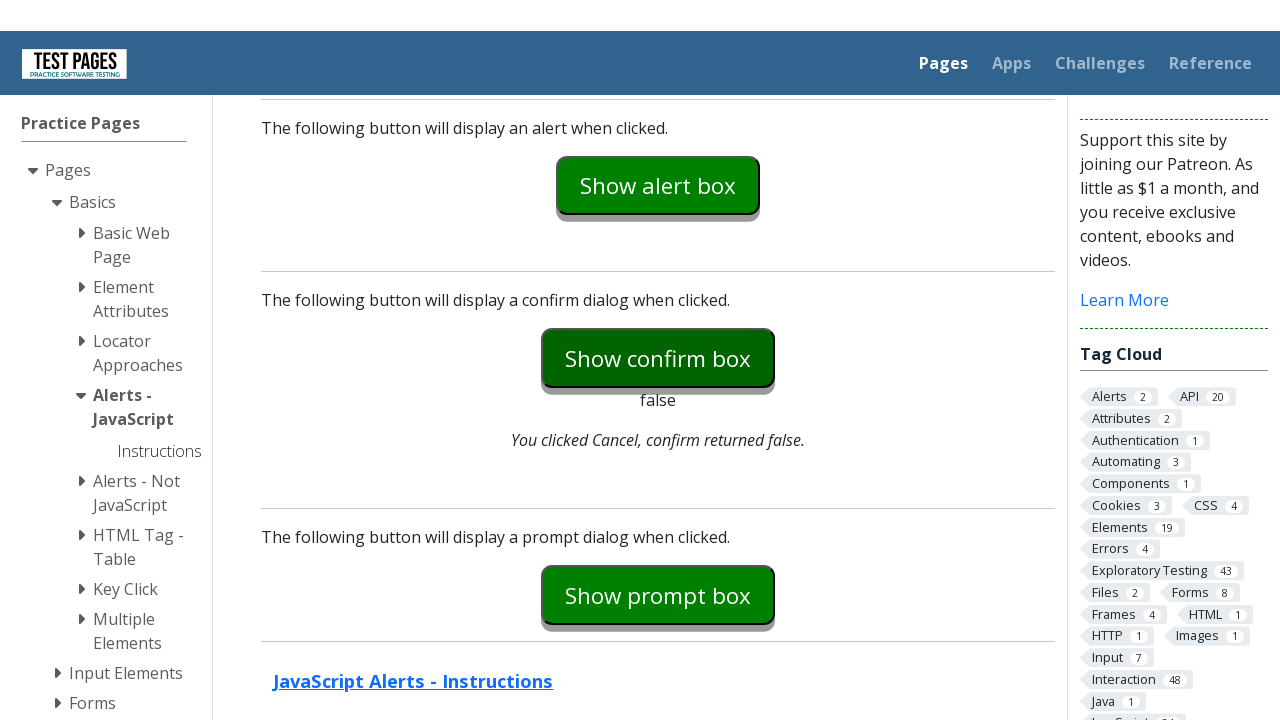

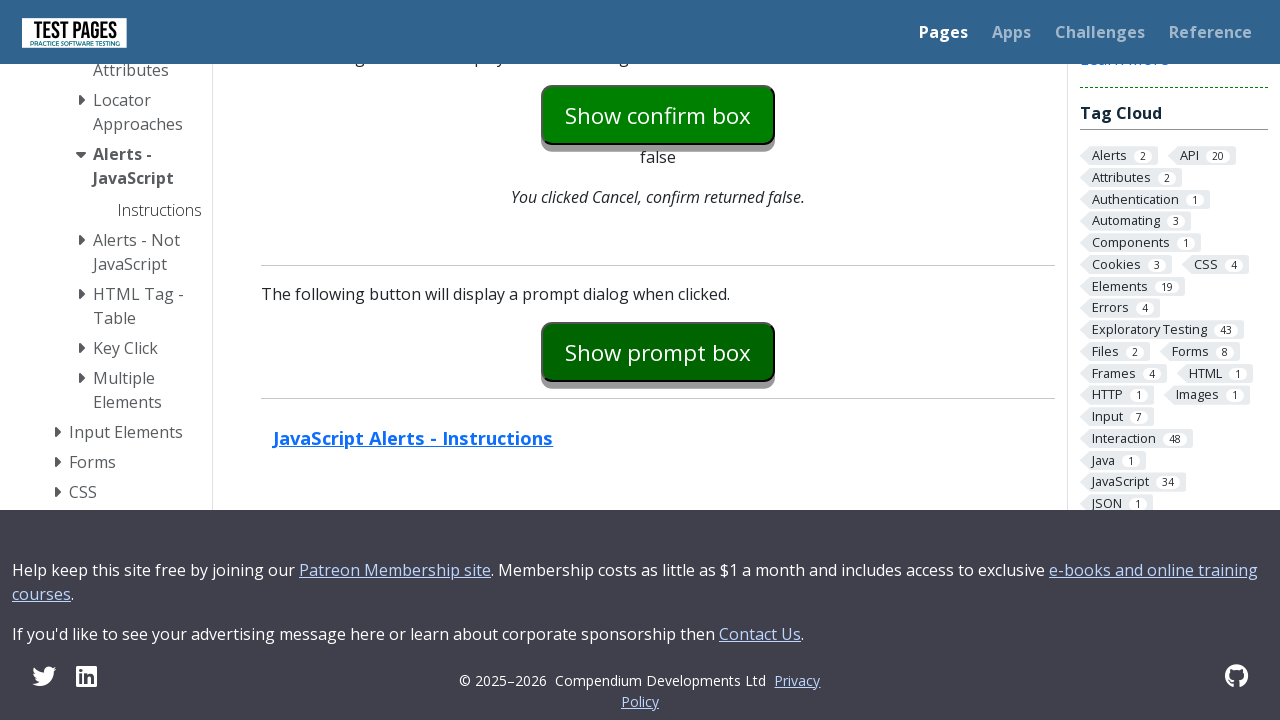